Tests the selection state of radio buttons and checkboxes by clicking them and verifying their selected/deselected states, including that radio buttons stay selected on second click while checkboxes toggle off.

Starting URL: https://automationfc.github.io/basic-form/index.html

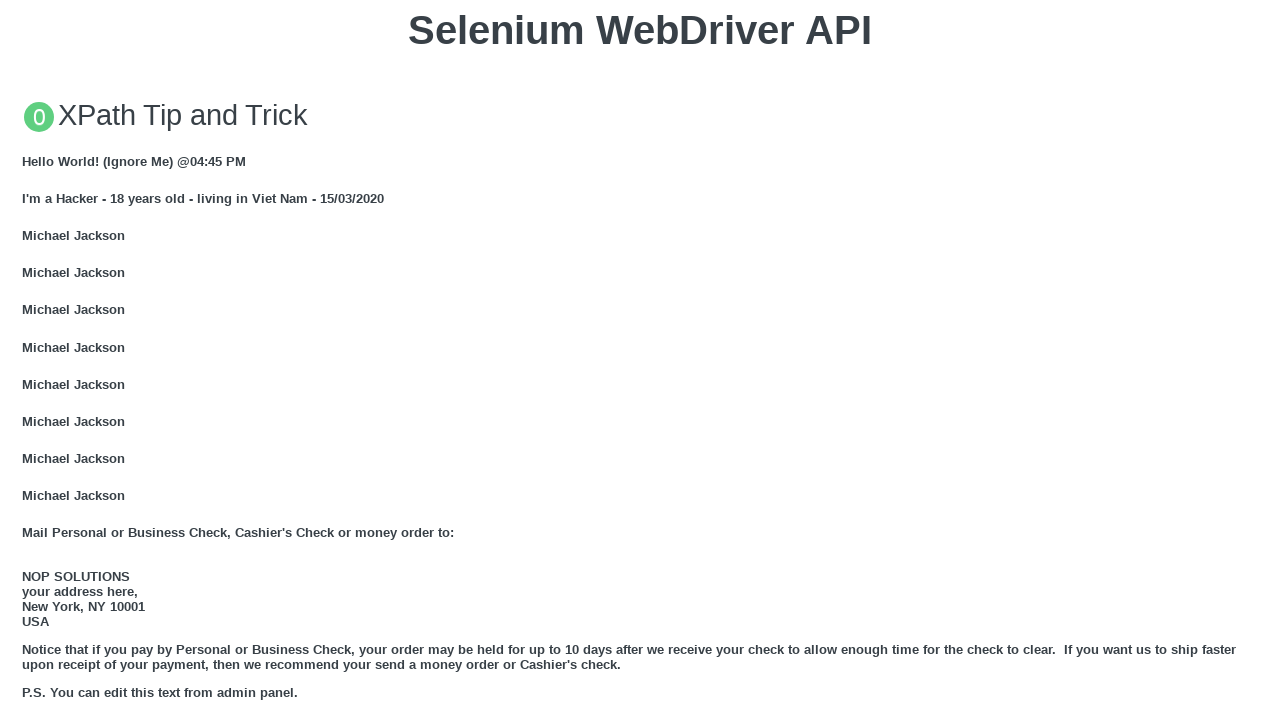

Clicked 'Age over 18' radio button at (28, 360) on #over_18
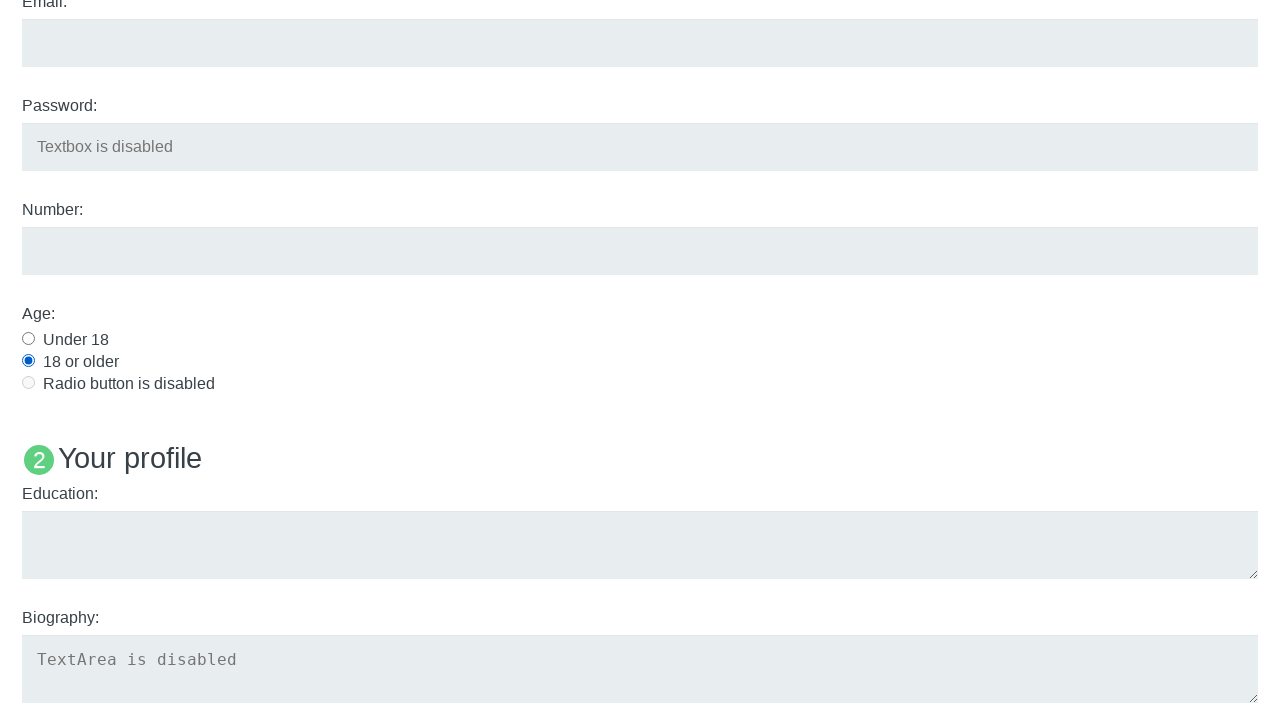

Clicked 'Development' checkbox at (28, 361) on #development
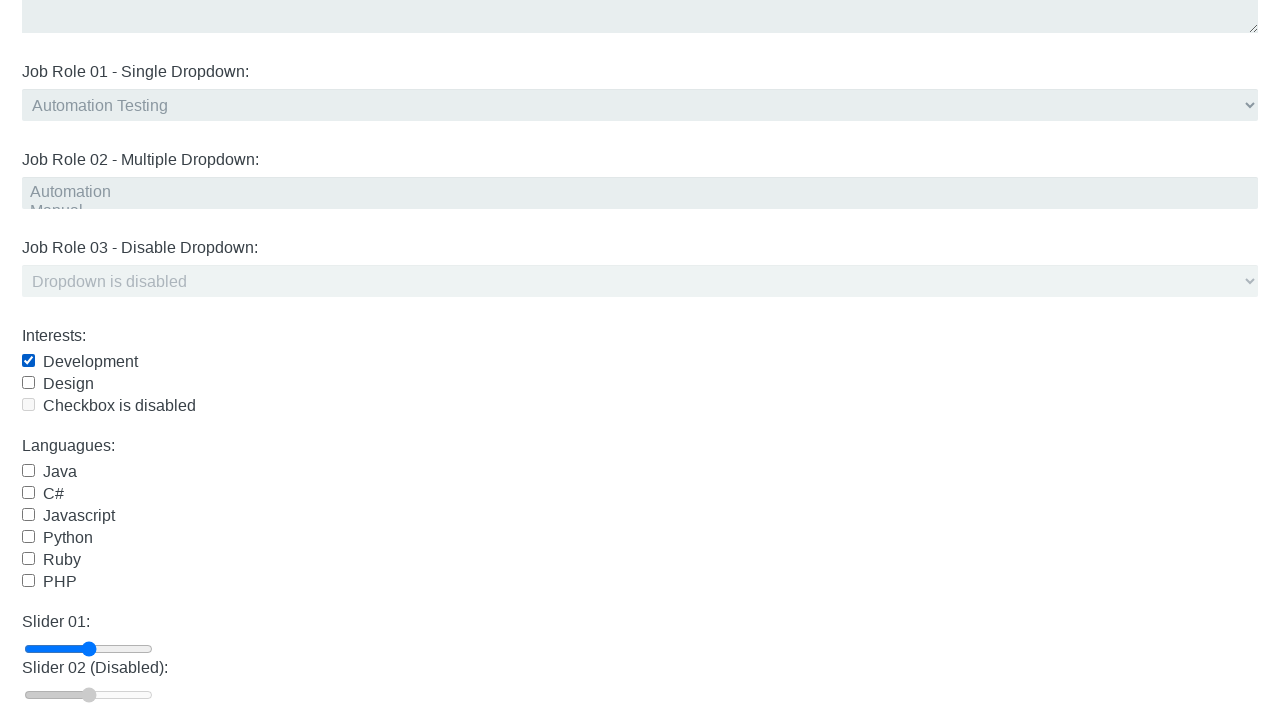

Verified 'Age over 18' radio button is selected
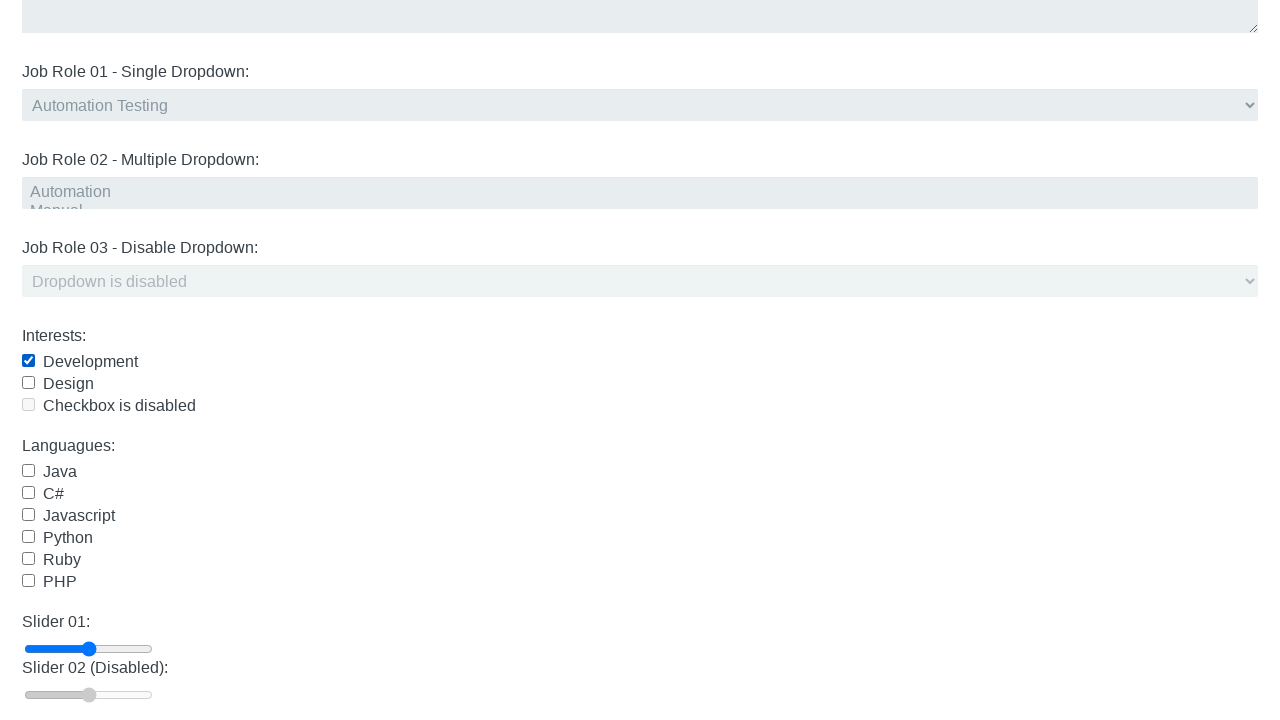

Verified 'Development' checkbox is selected
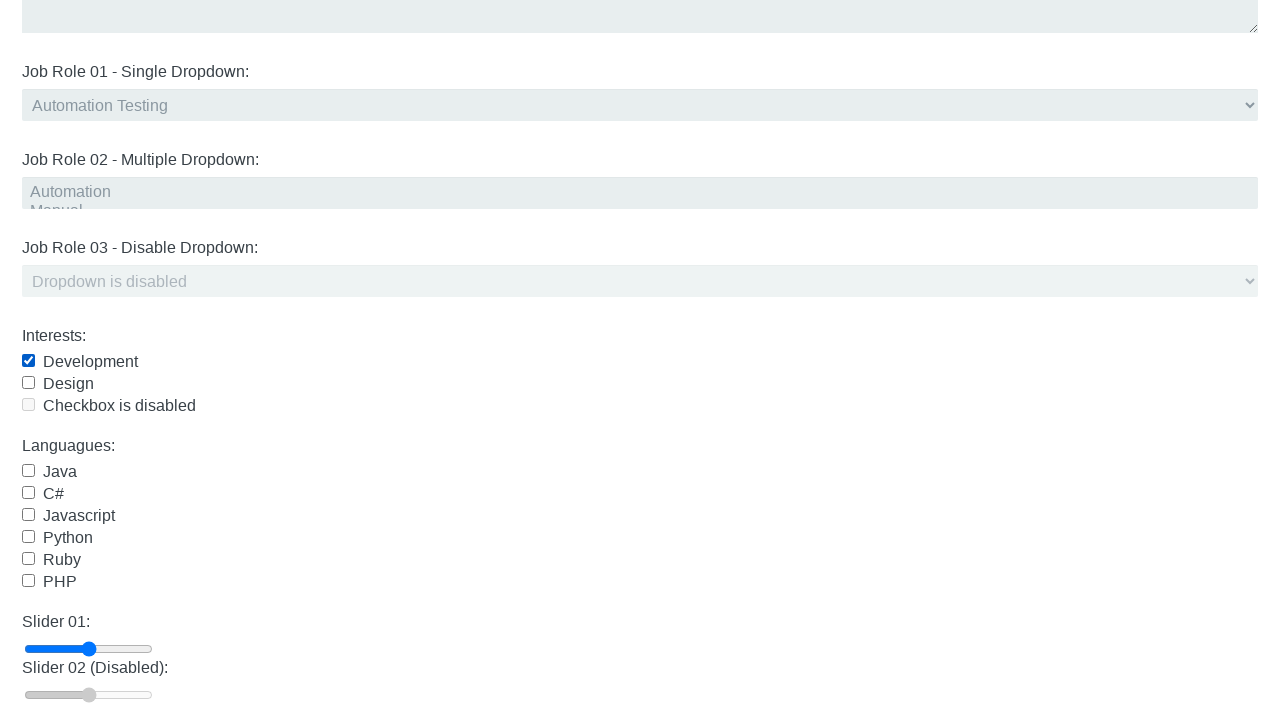

Clicked 'Age over 18' radio button again at (28, 360) on #over_18
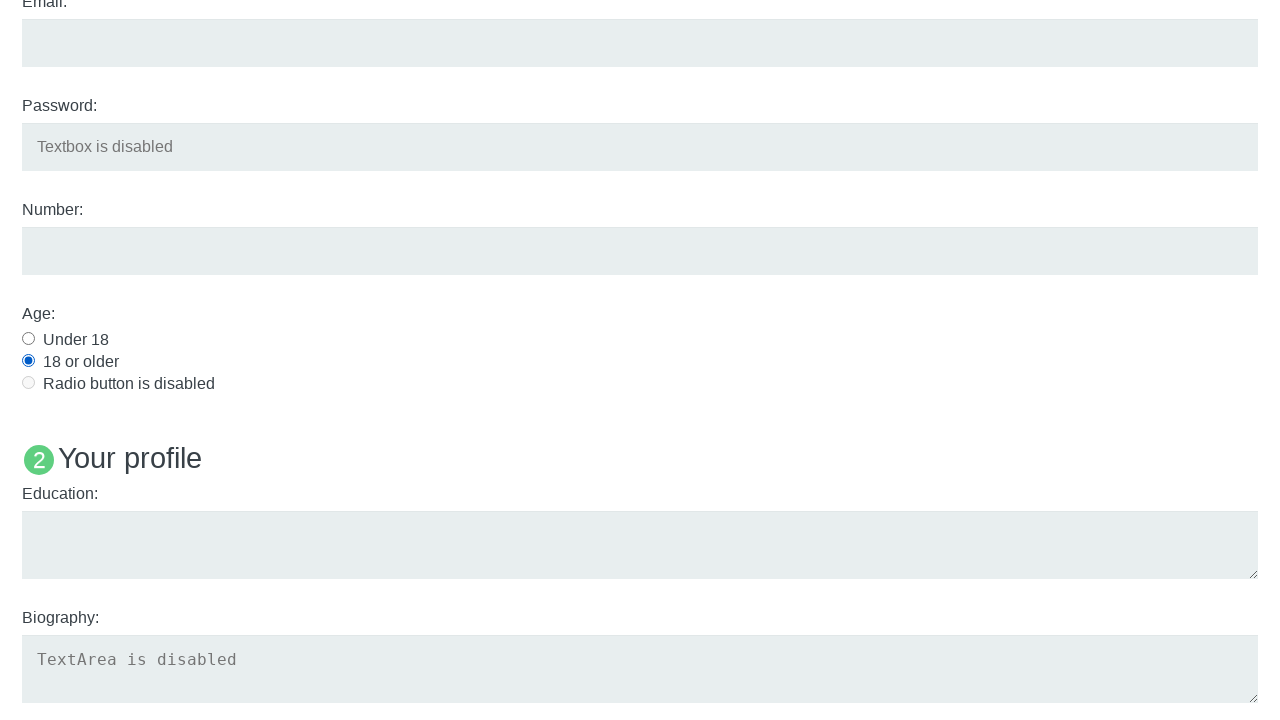

Clicked 'Development' checkbox again at (28, 361) on #development
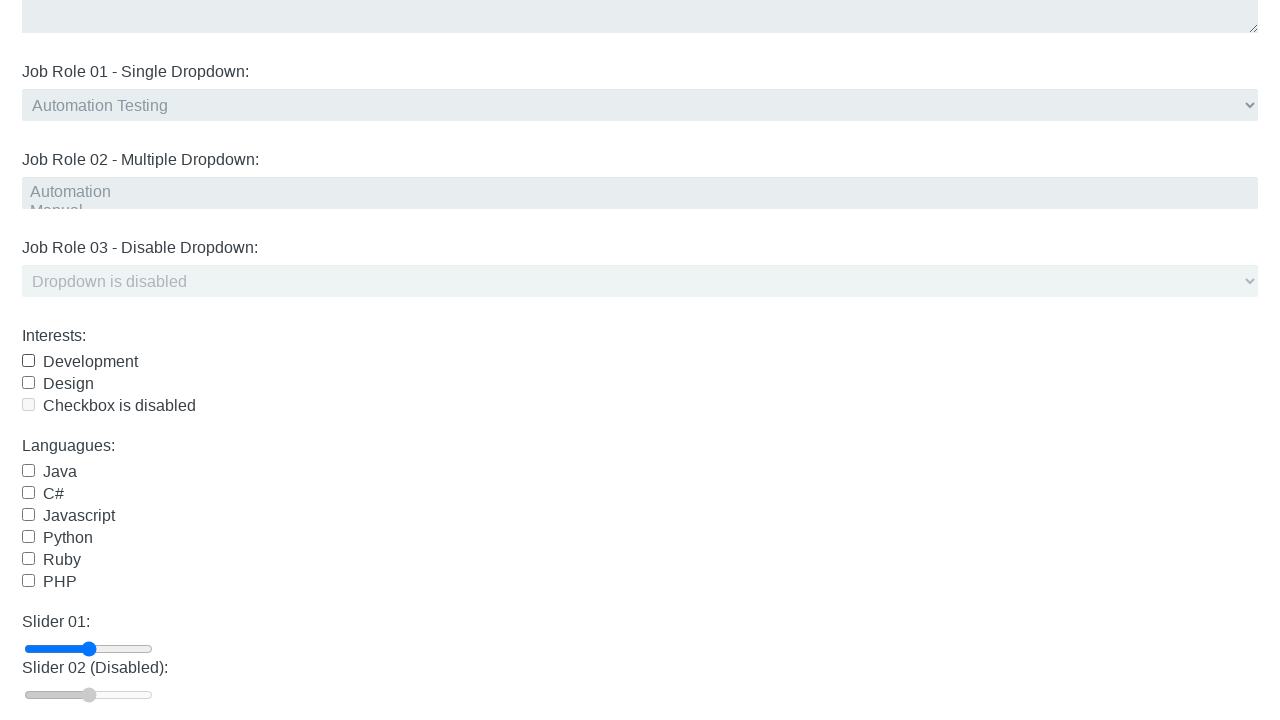

Verified 'Age over 18' radio button remains selected after second click
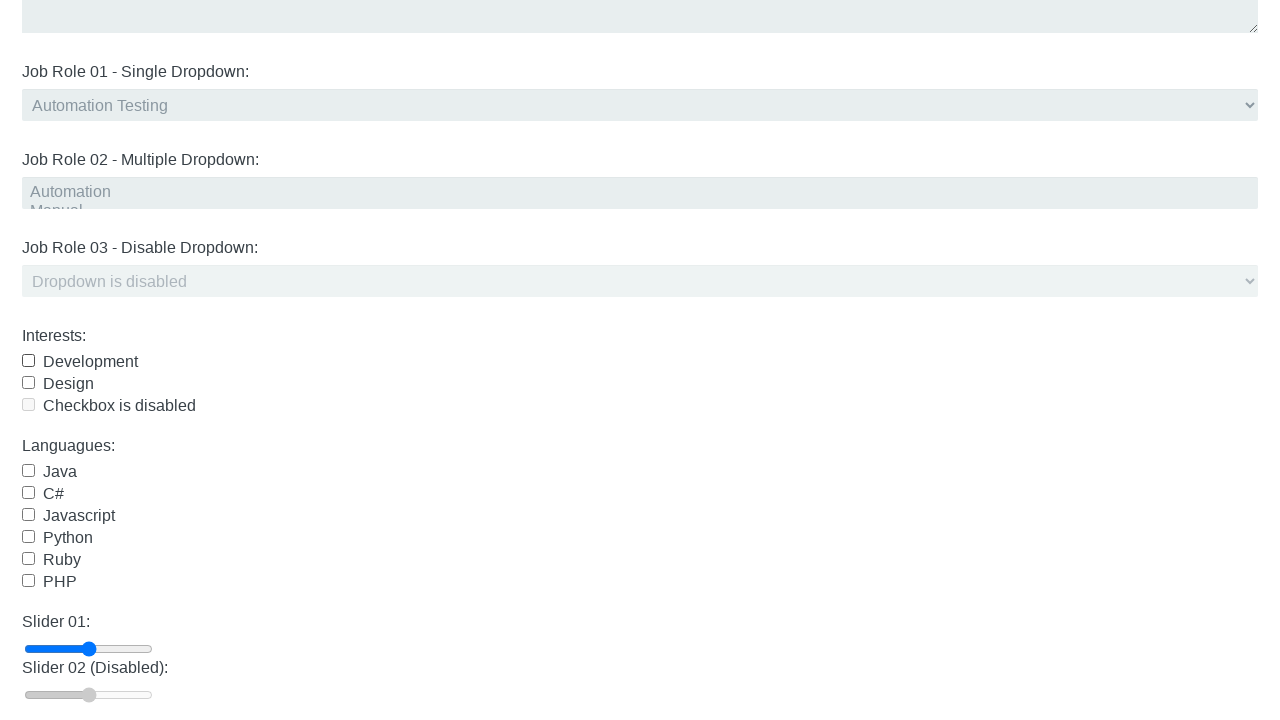

Verified 'Development' checkbox is deselected after second click
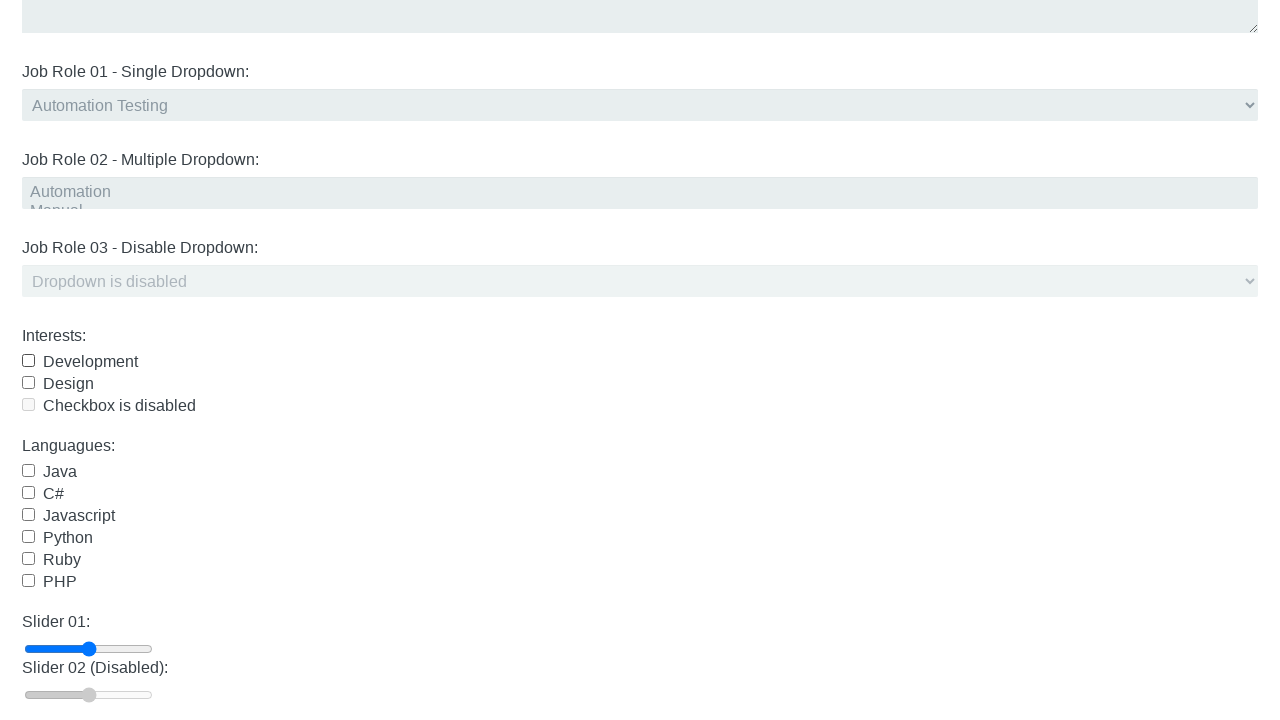

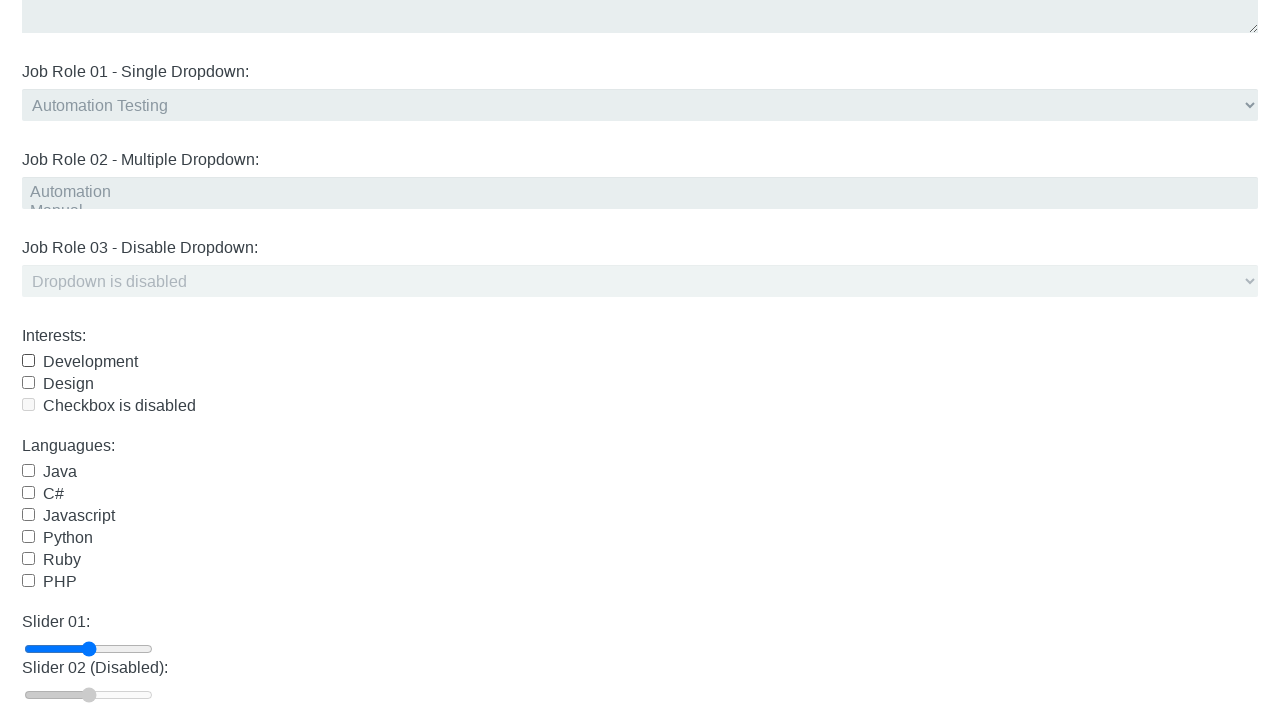